Tests mouse hover navigation by hovering over "YouTube Courses" menu, then "English" submenu, and finally clicking on "Core Java" link in the dropdown menu structure.

Starting URL: https://www.hyrtutorials.com/

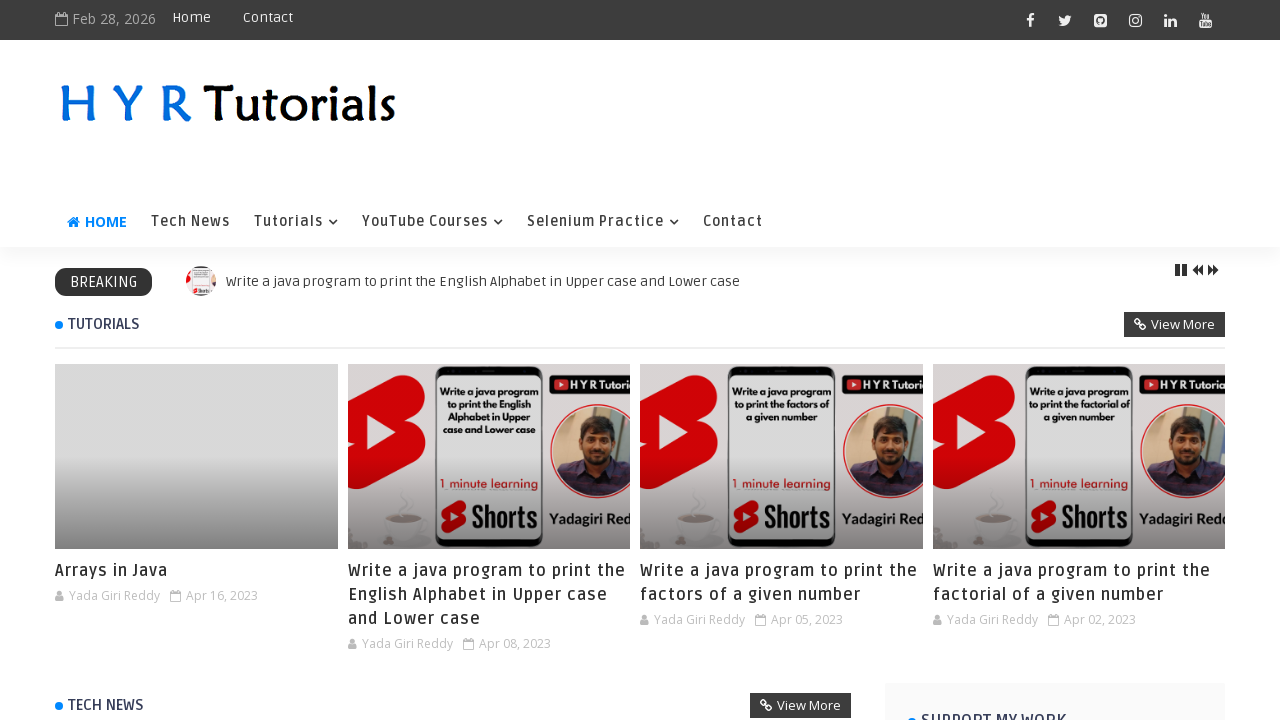

Hovered over 'YouTube Courses' menu item to reveal dropdown at (432, 222) on xpath=//a[text()='YouTube Courses']
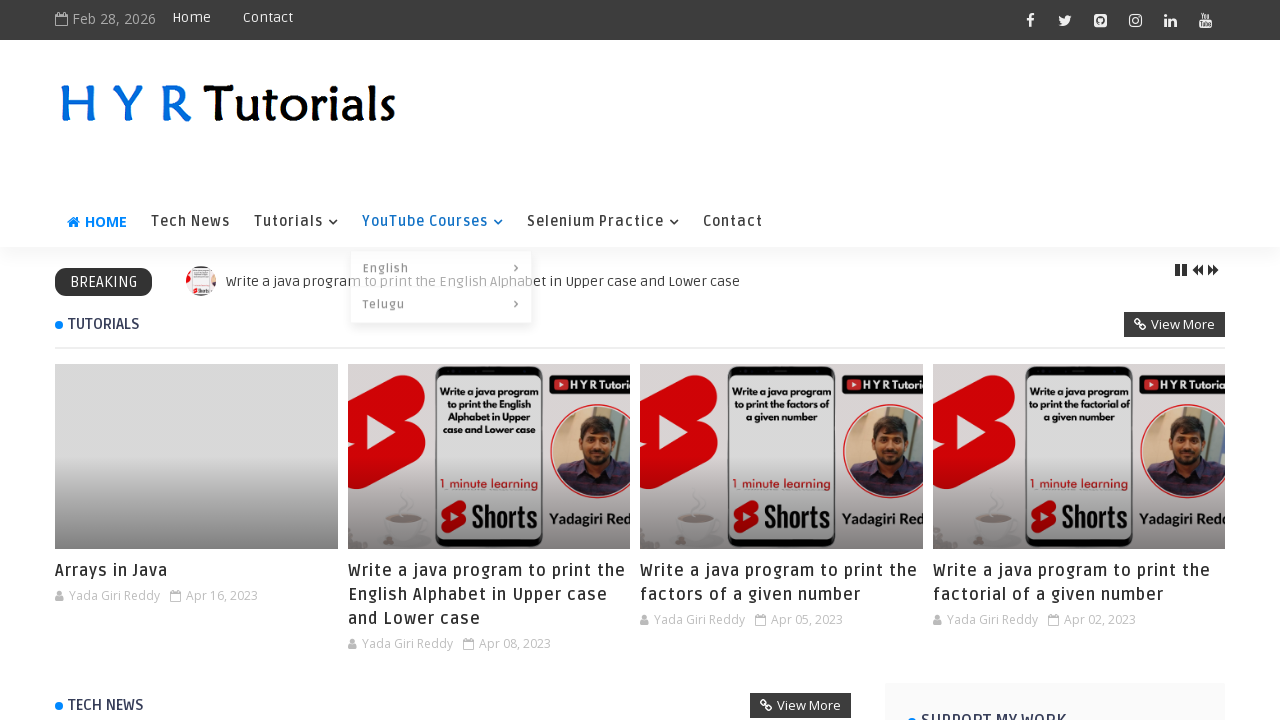

Waited 1000ms for submenu to appear
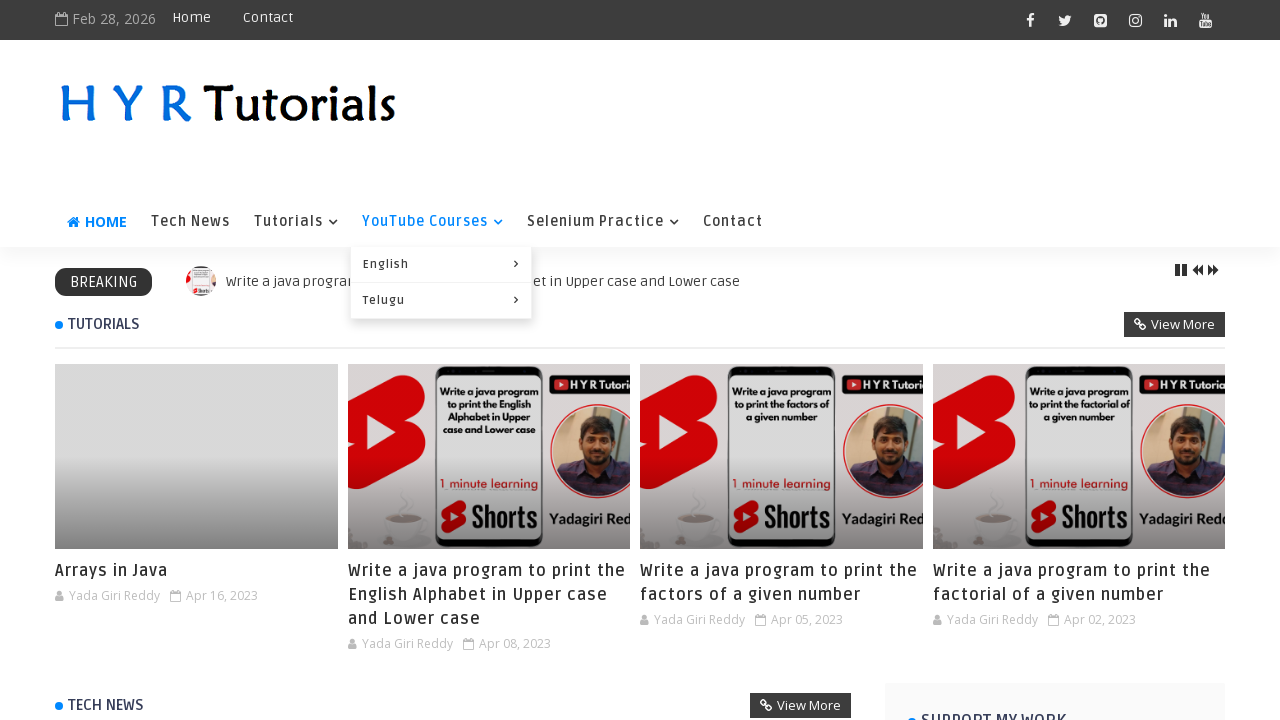

Hovered over 'English' submenu option at (441, 264) on xpath=//a[text()='English']
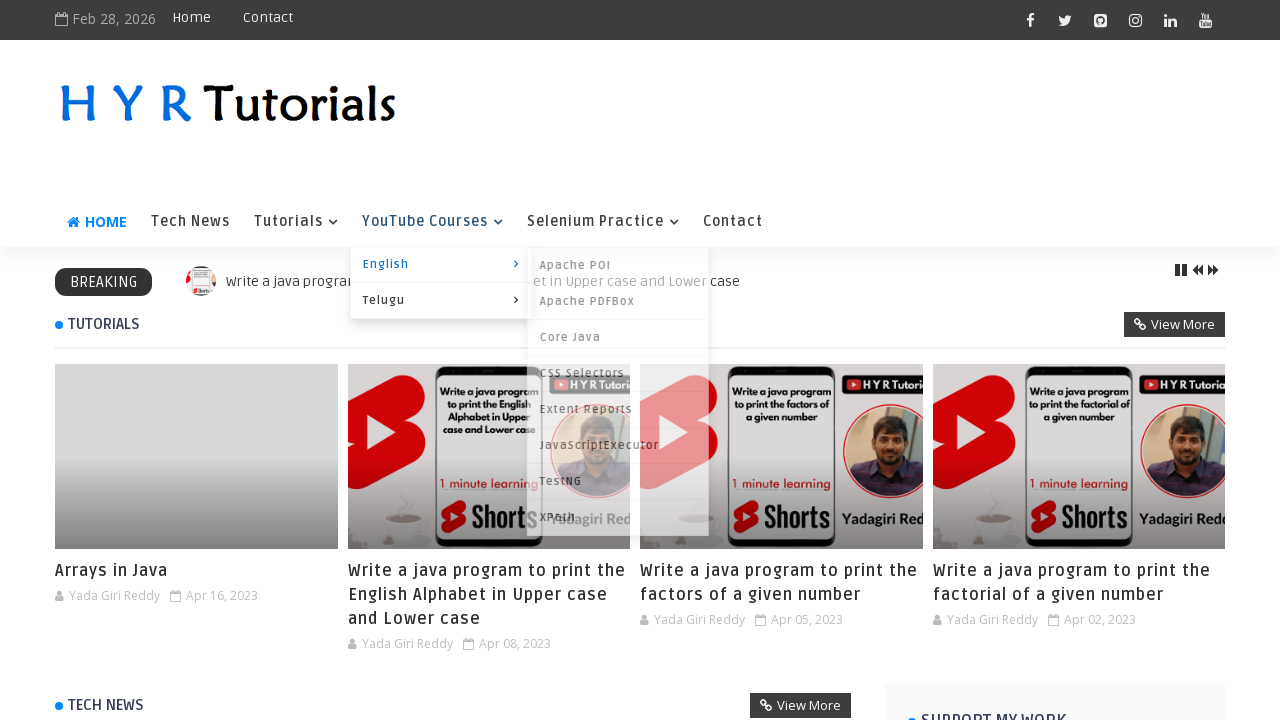

Waited 1000ms for nested menu to appear
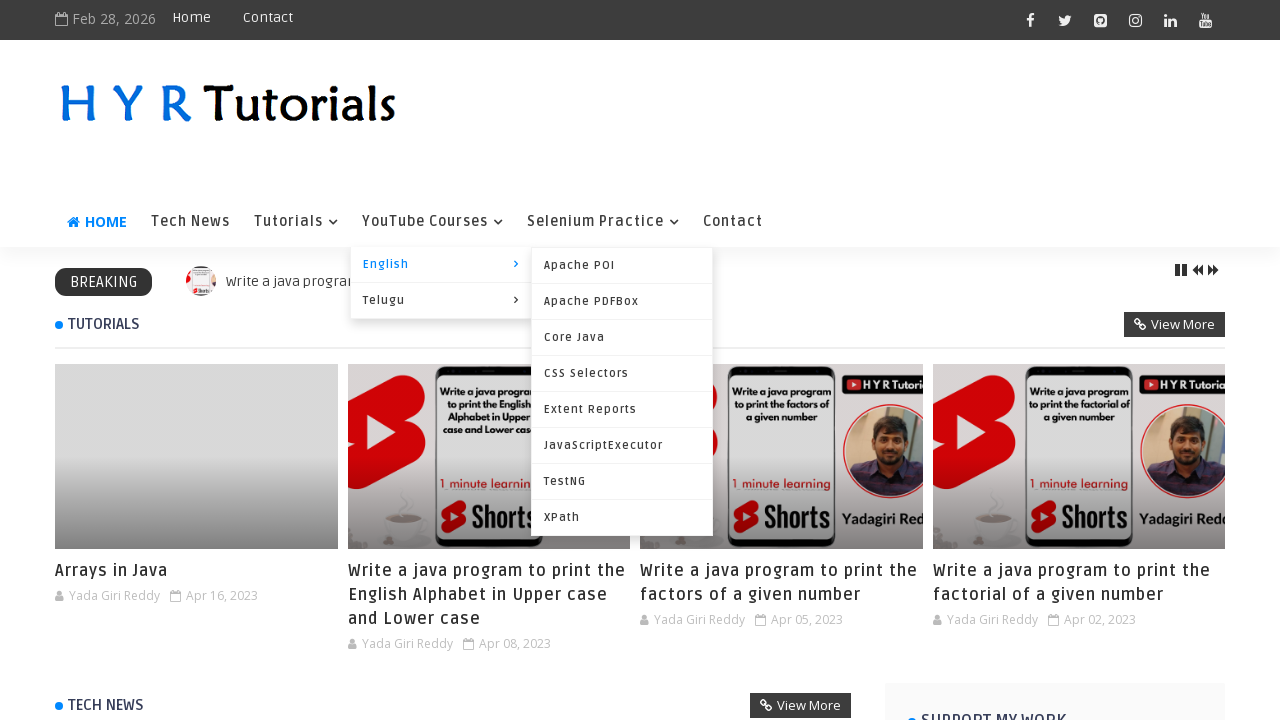

Clicked on 'Core Java' link in the dropdown menu at (622, 337) on xpath=//a[text()='Apache PDFBox']/parent::li/following-sibling::li/child::a[text
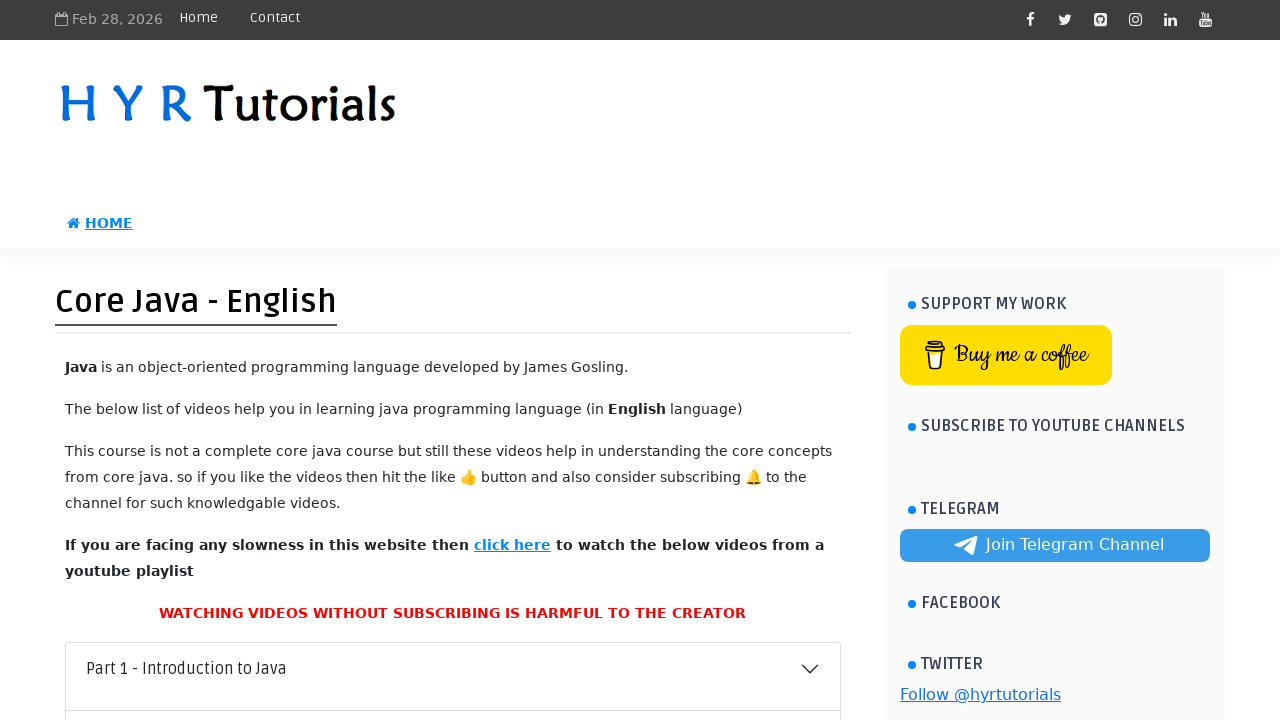

Page loaded successfully (domcontentloaded state reached)
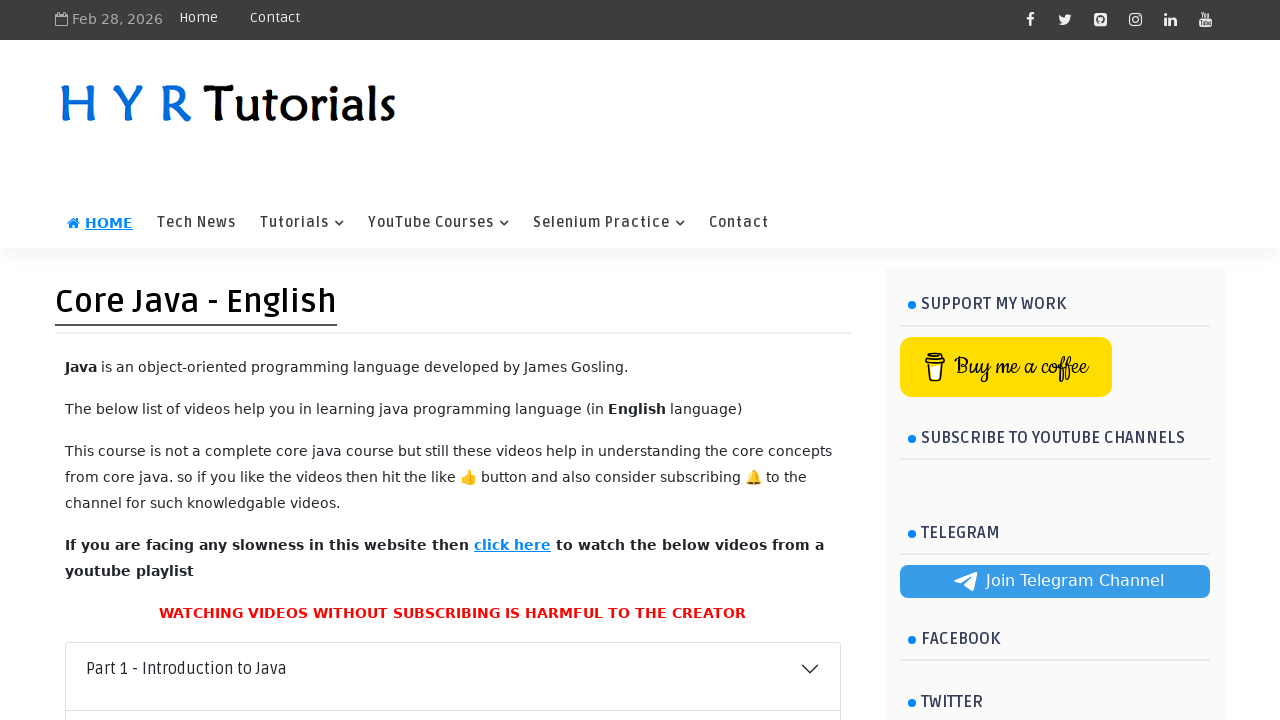

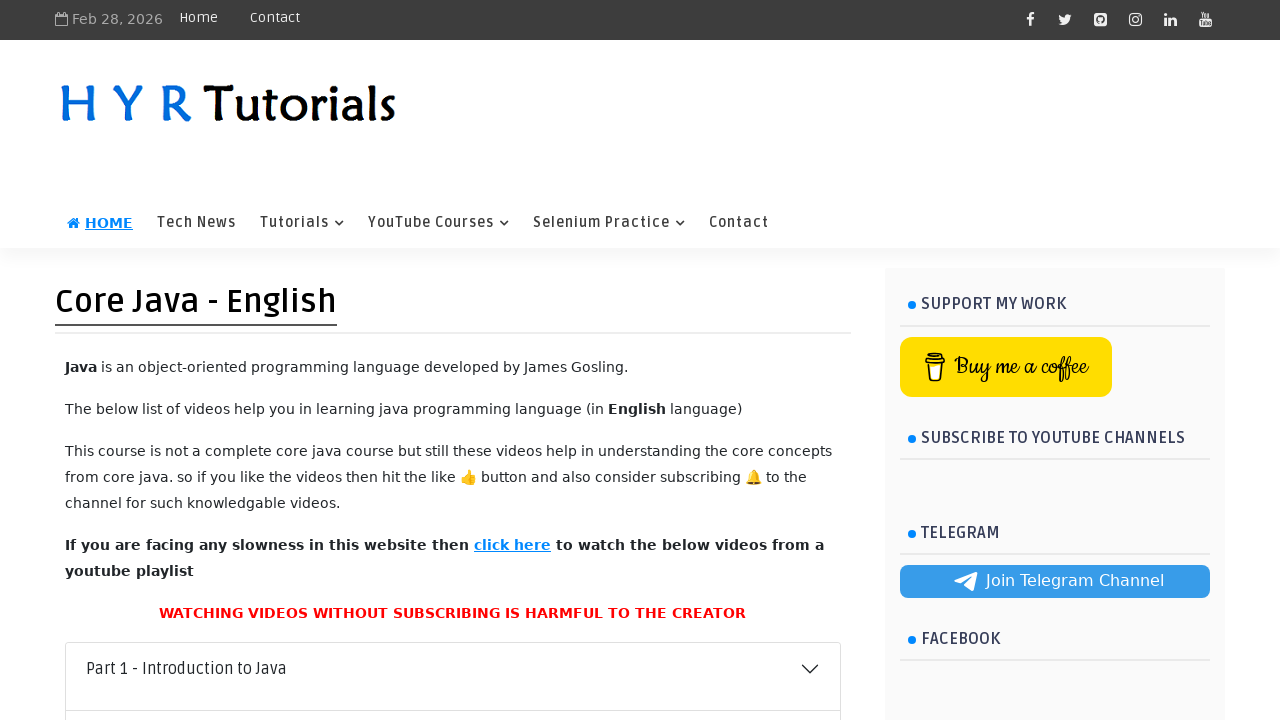